Tests e-commerce functionality by navigating to the laptops category, selecting a Sony vaio i5 laptop, and adding it to the shopping cart

Starting URL: https://www.demoblaze.com/

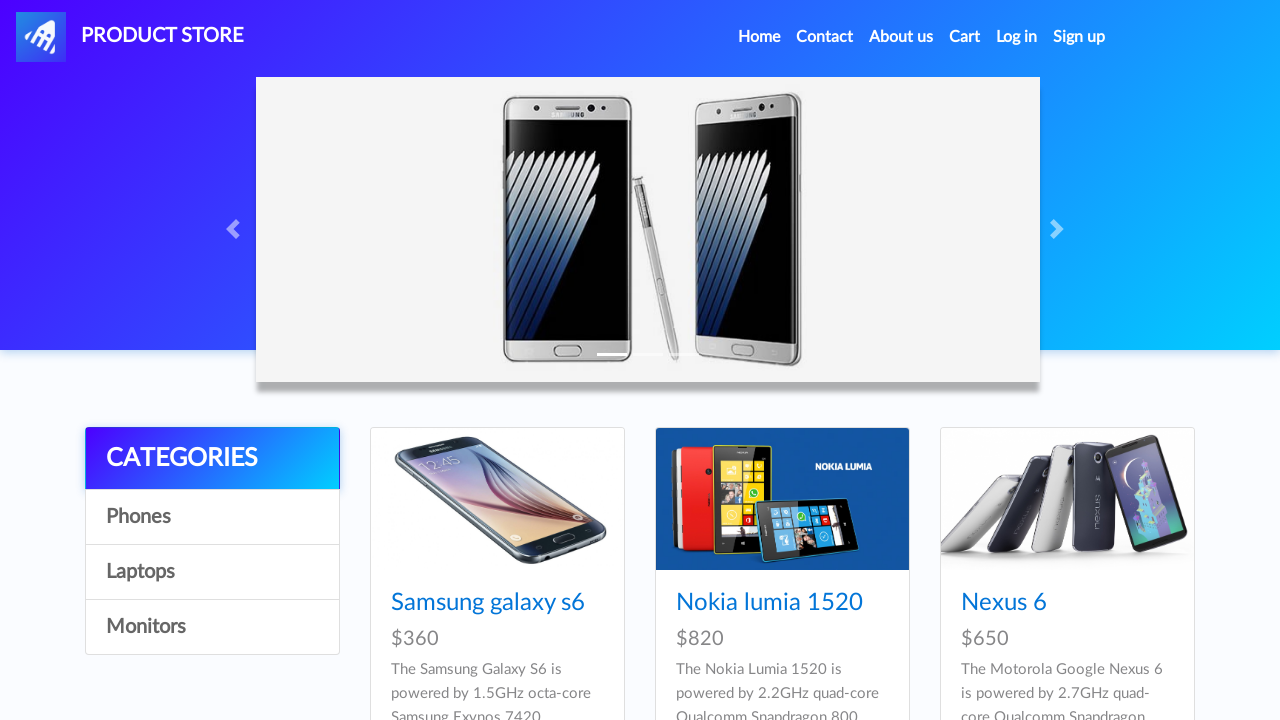

Clicked on Laptops category at (212, 572) on a:text('Laptops')
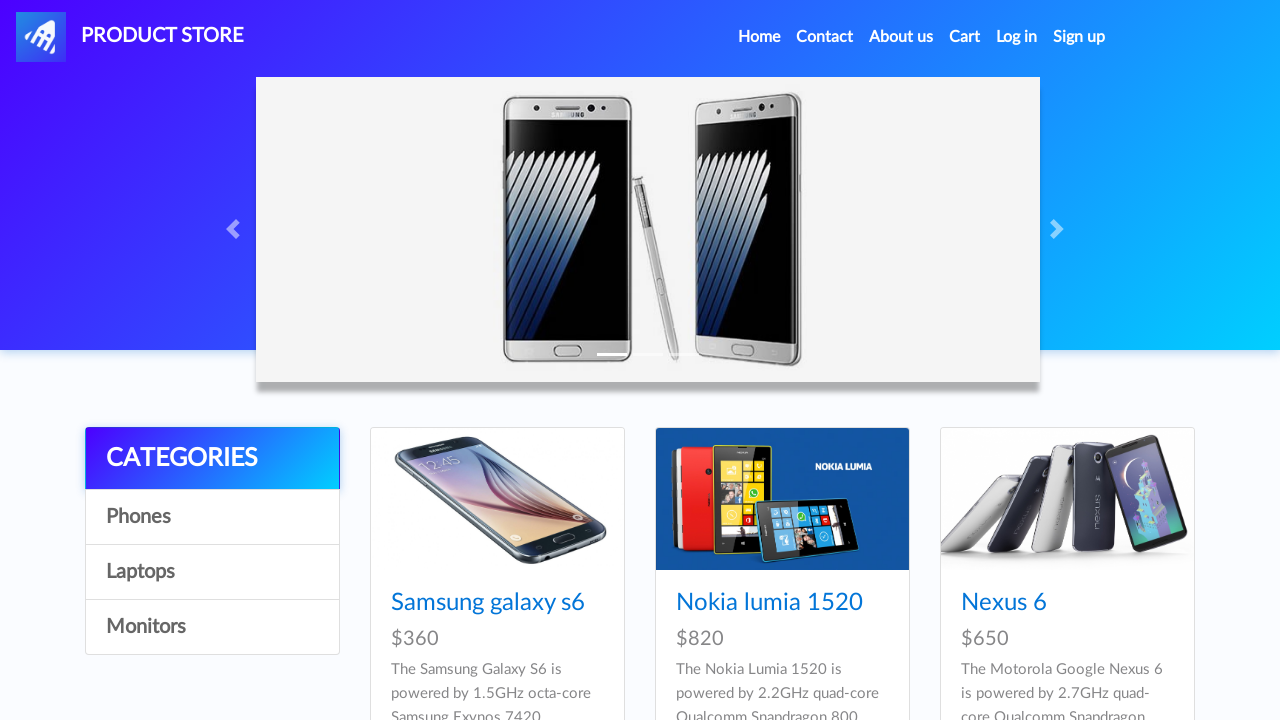

Waited for products to load
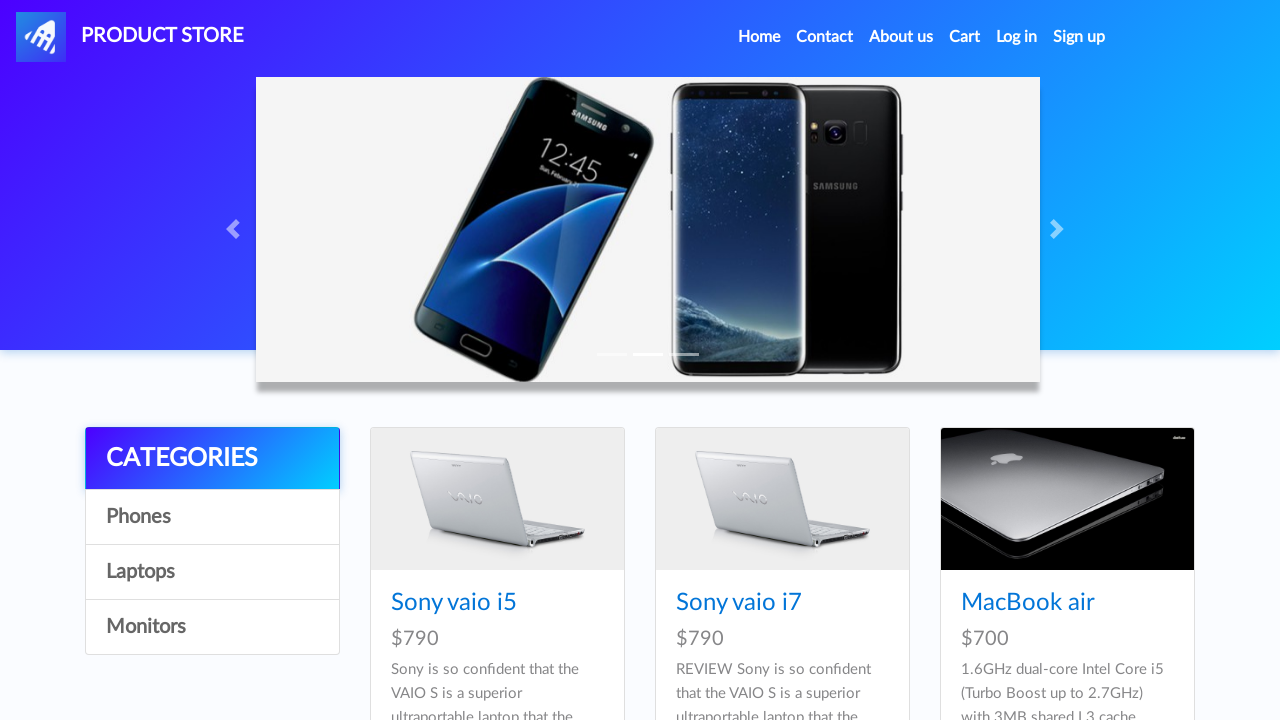

Clicked on Sony vaio i5 laptop at (454, 603) on a:text('Sony vaio i5')
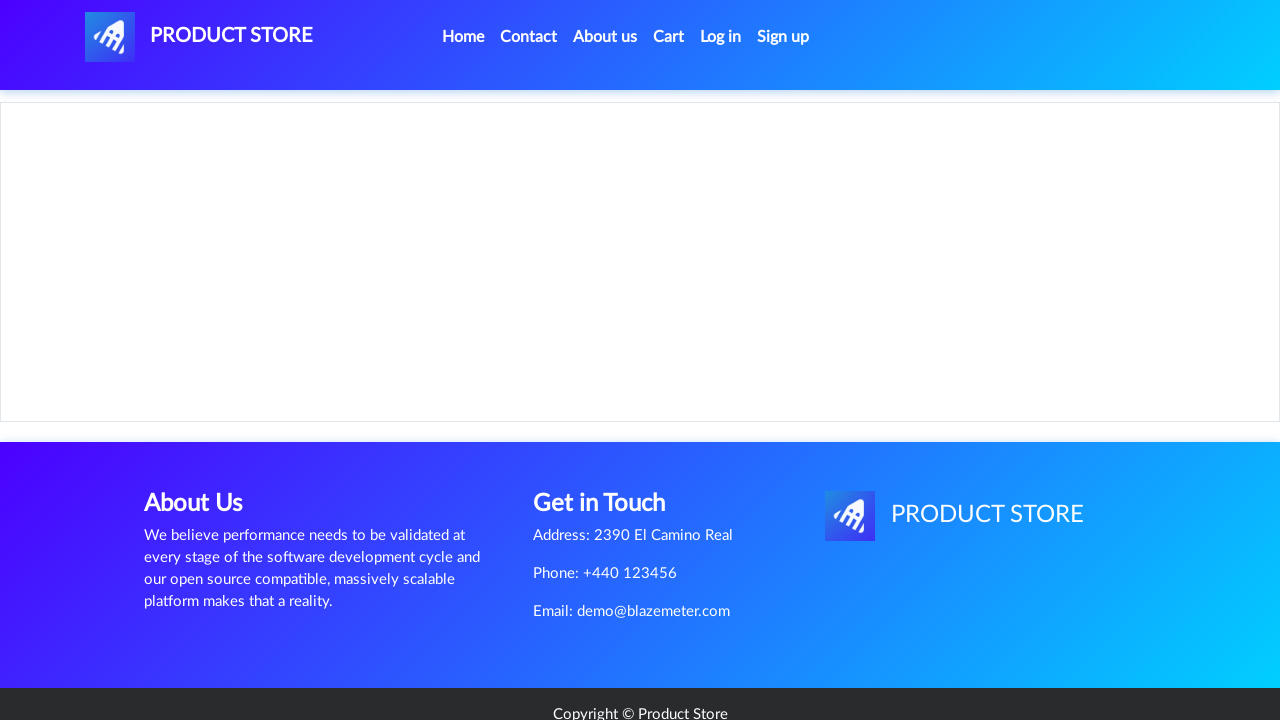

Clicked Add to cart button at (610, 440) on a:text('Add to cart')
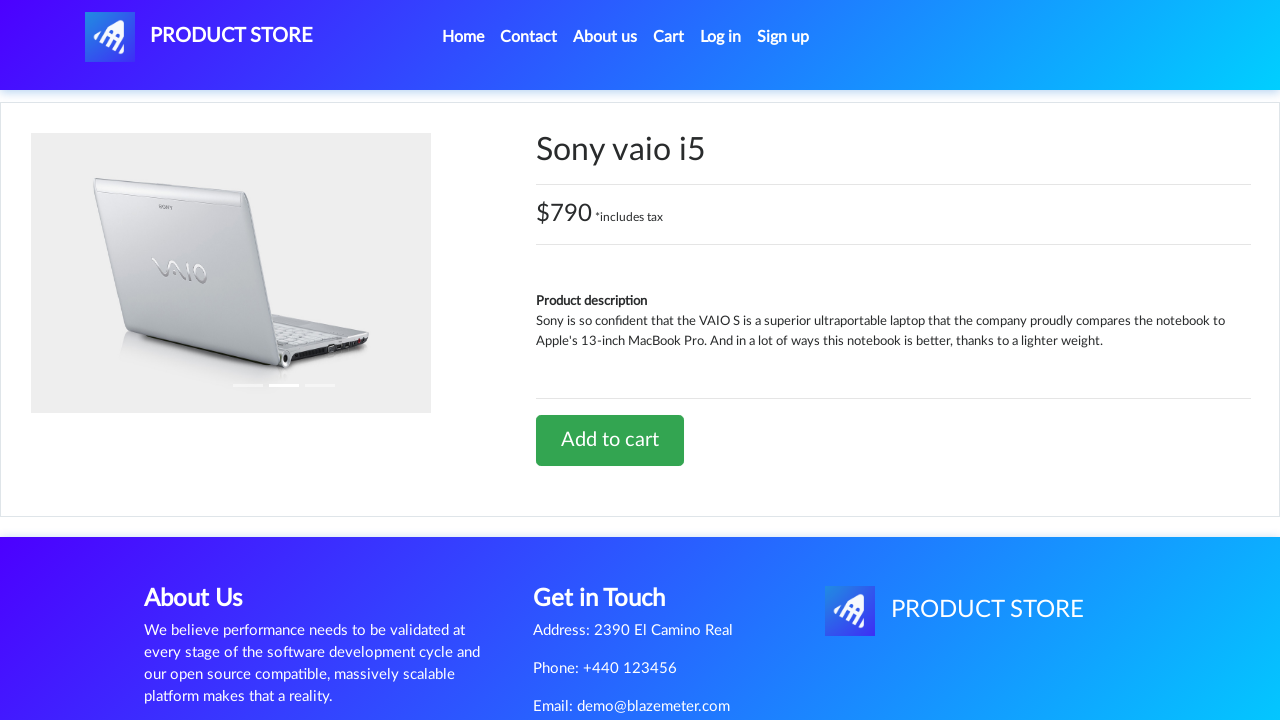

Waited for confirmation alert
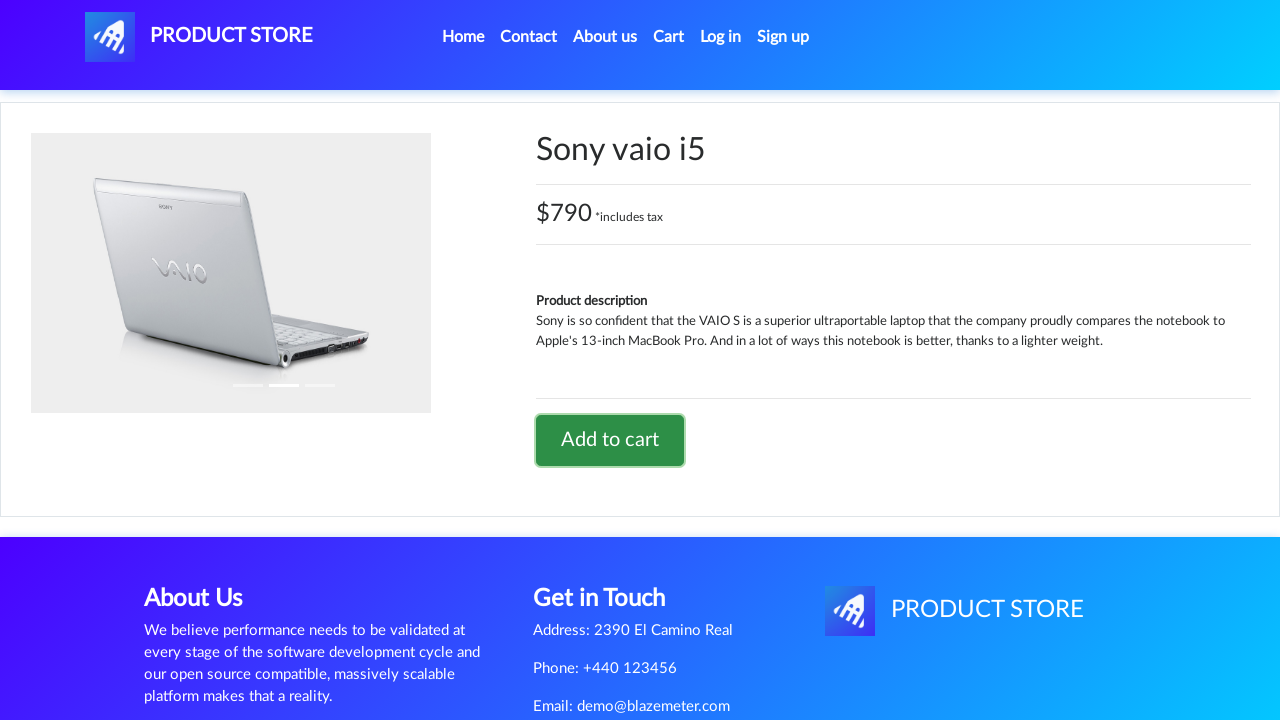

Accepted confirmation alert
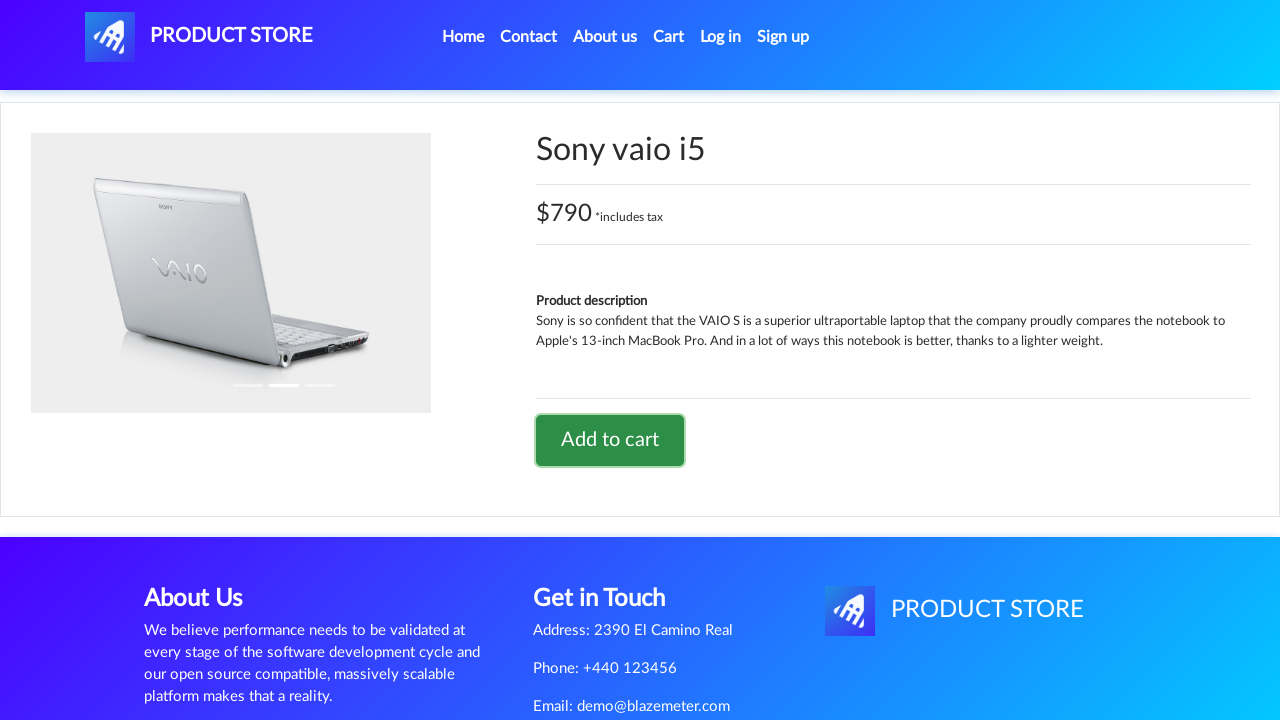

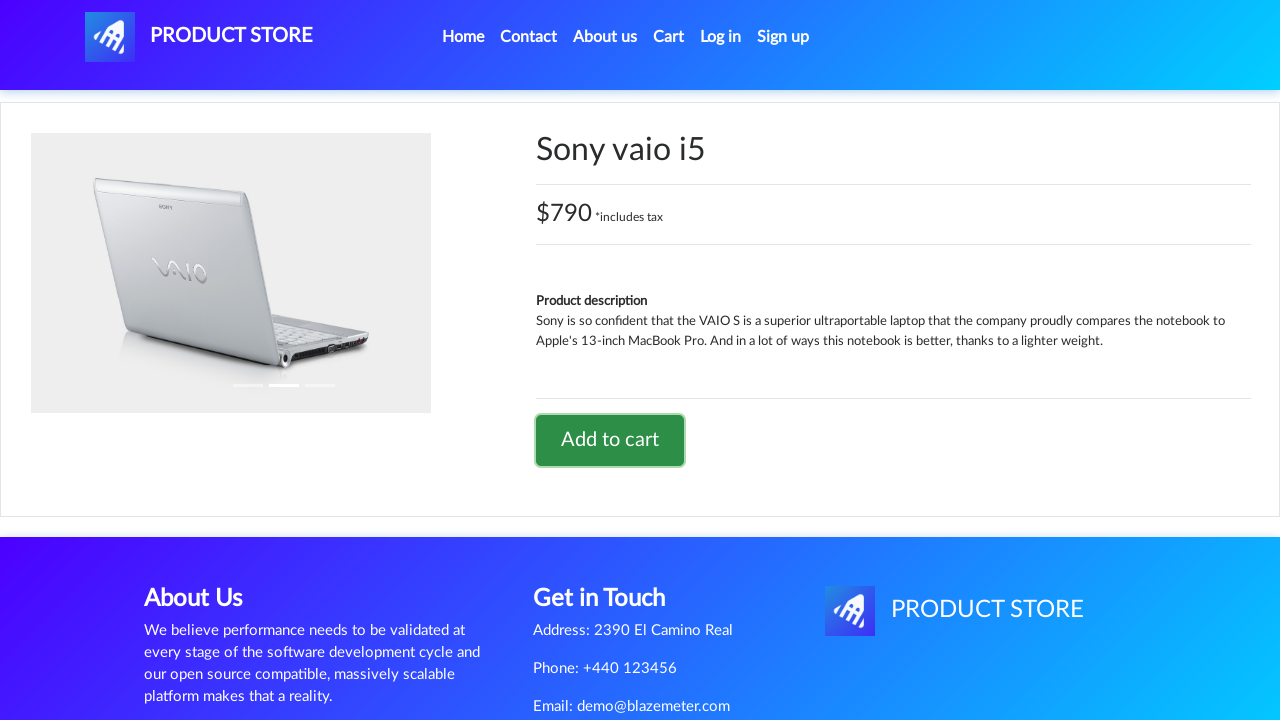